Navigates to the National Stock Exchange of India website and waits for the page to load

Starting URL: https://www.nseindia.com/

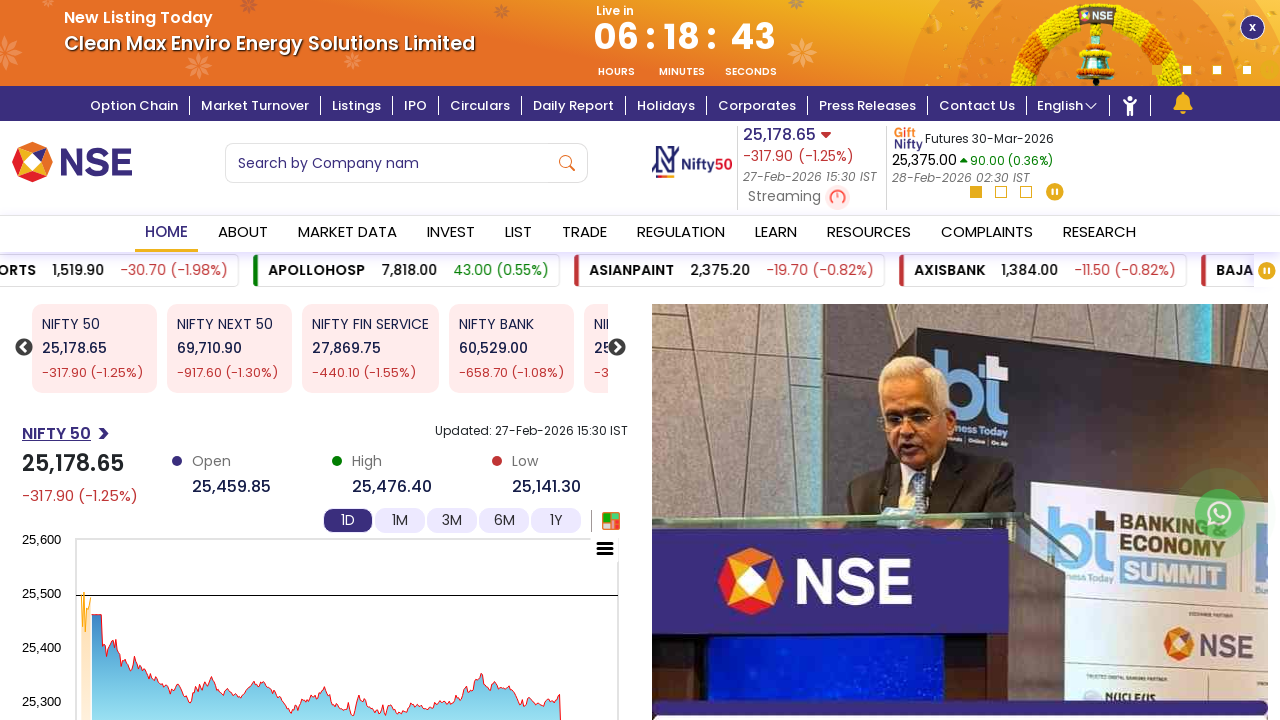

Waited for page to reach networkidle load state
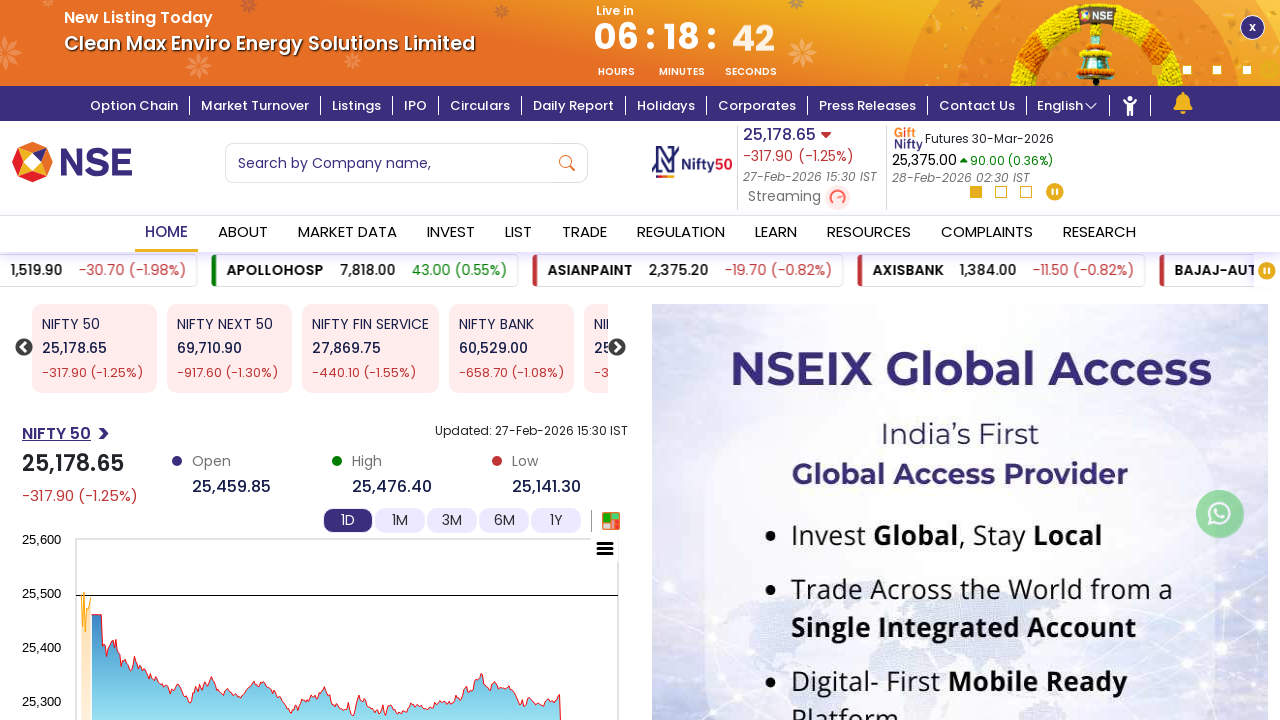

Verified body element is present on National Stock Exchange of India website
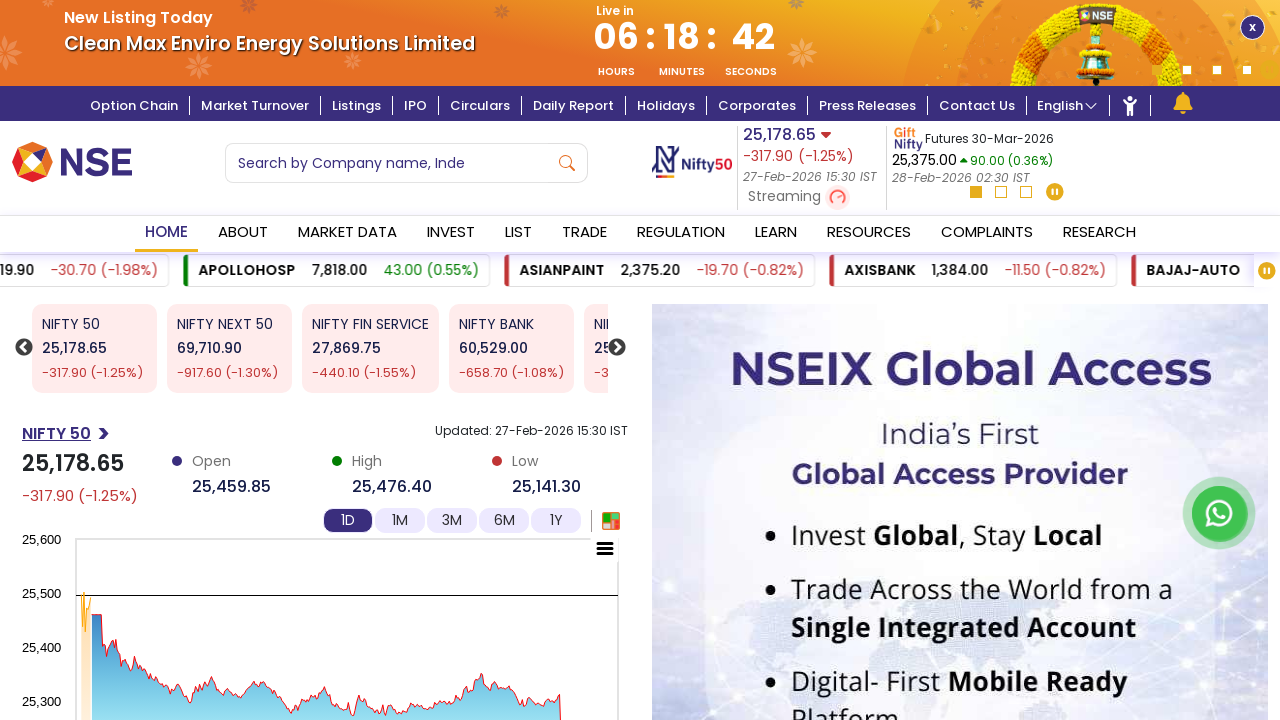

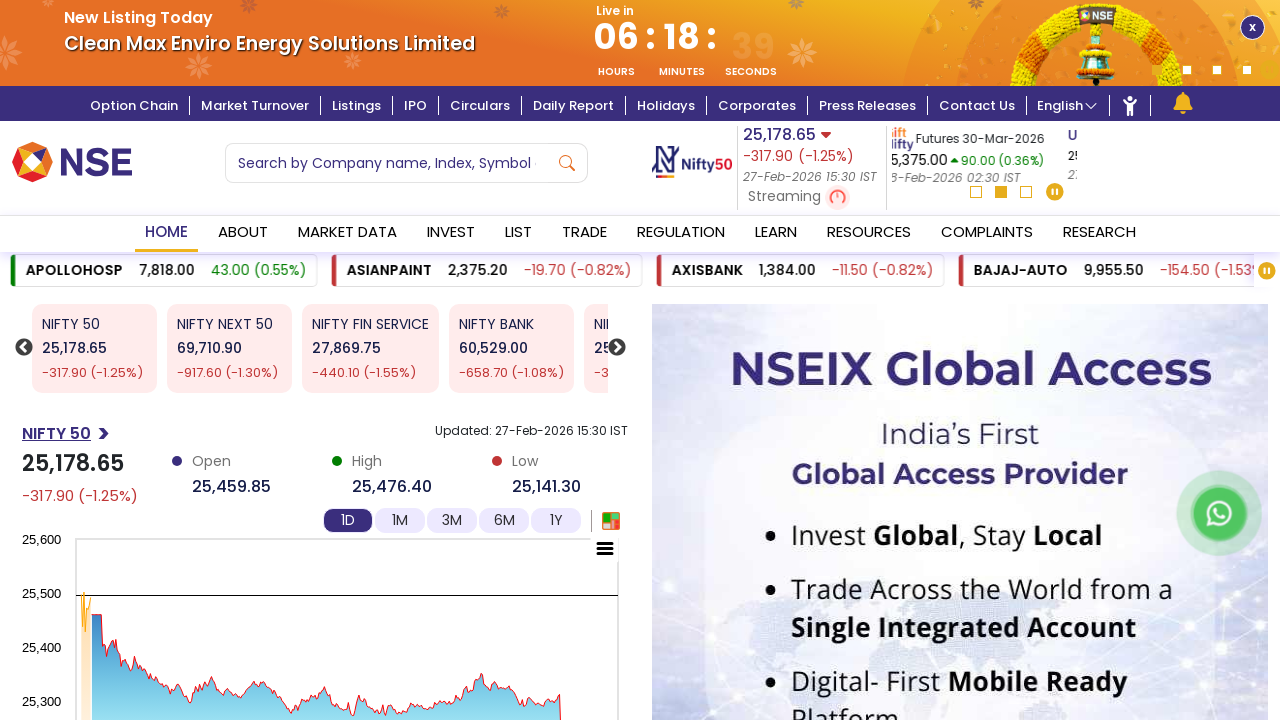